Tests Ctrl+click multi-selection on a jQuery selectable widget by holding Control key and clicking on items 1, 6, 8, and 11 to select them individually

Starting URL: https://automationfc.github.io/jquery-selectable/

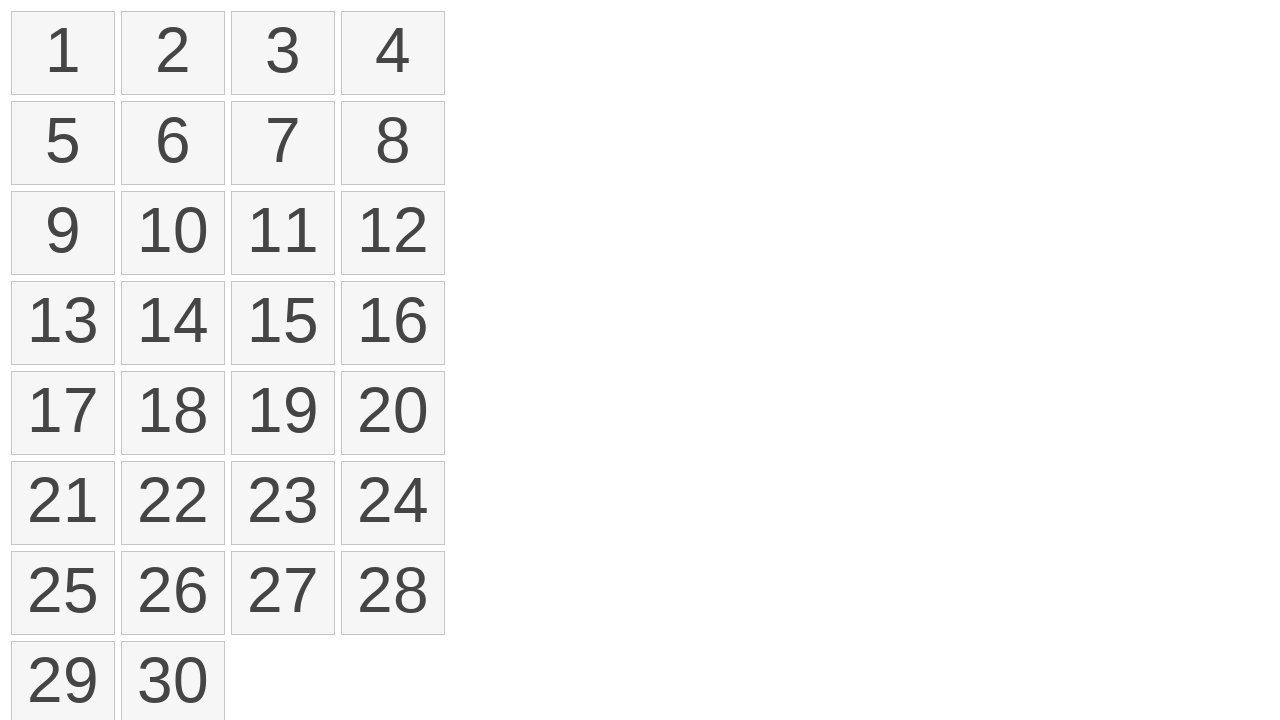

Waited for selectable list to load
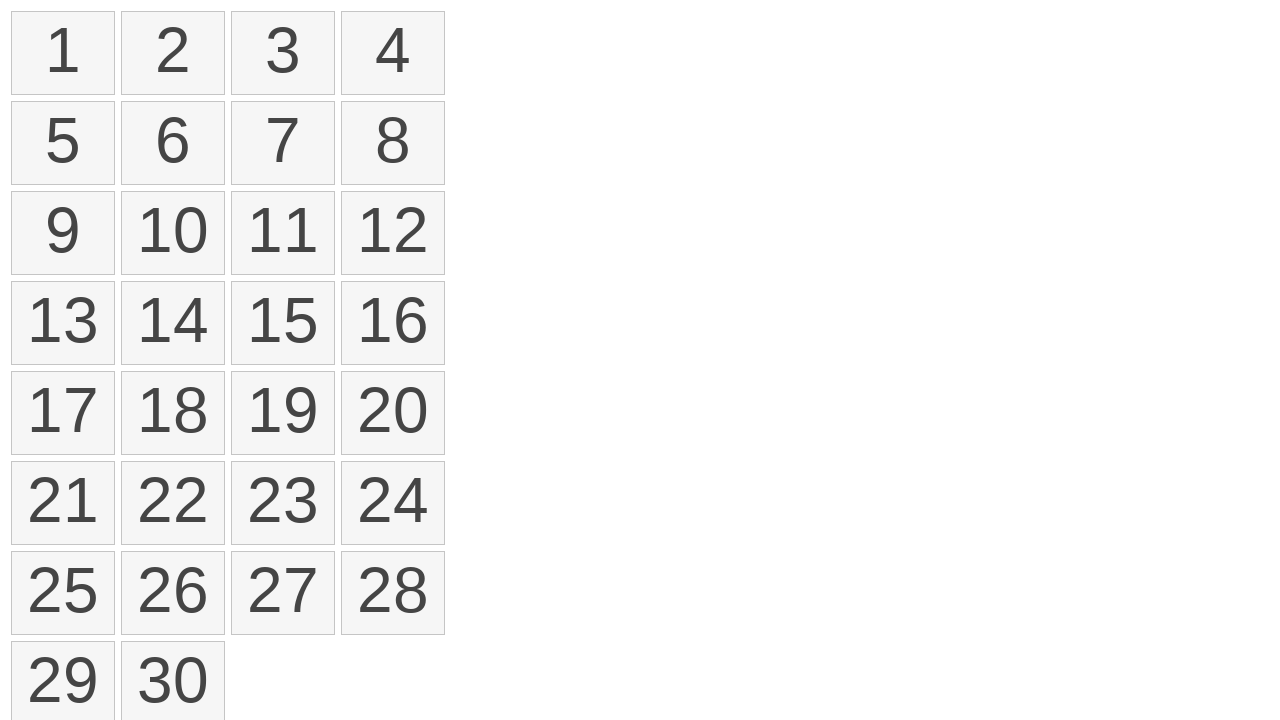

Located all list items in selectable widget
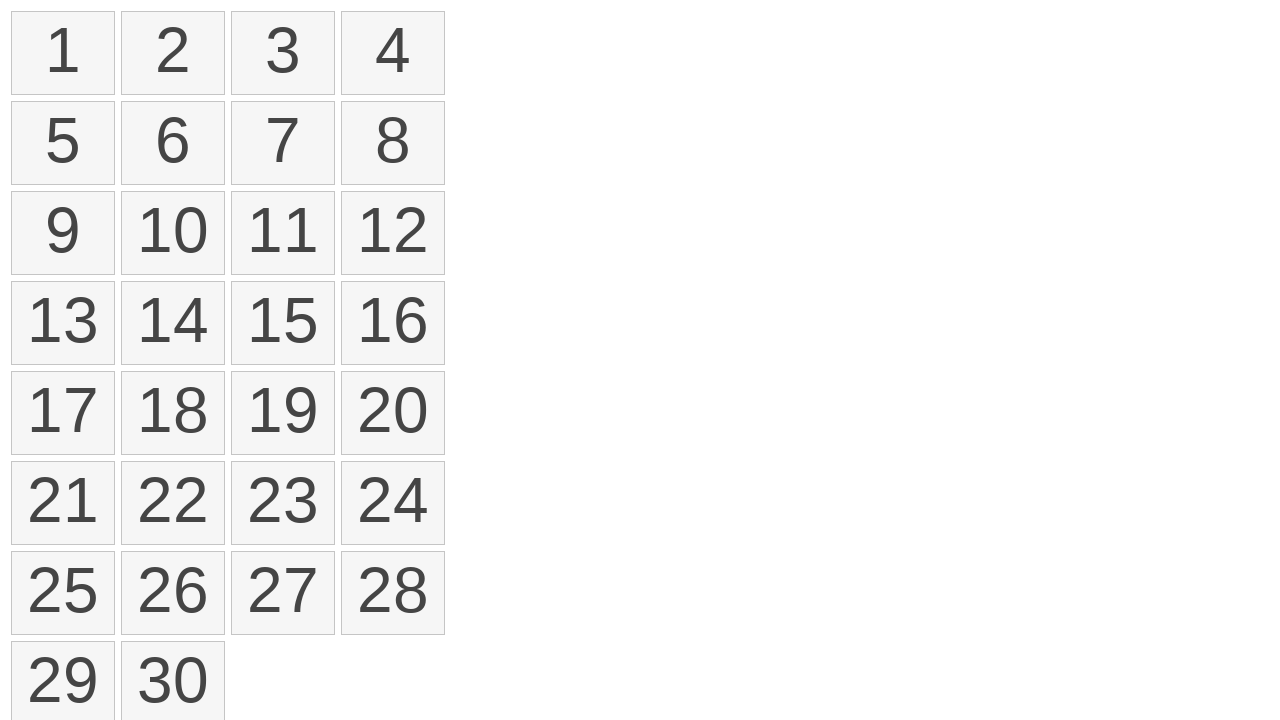

Pressed Control key for multi-selection
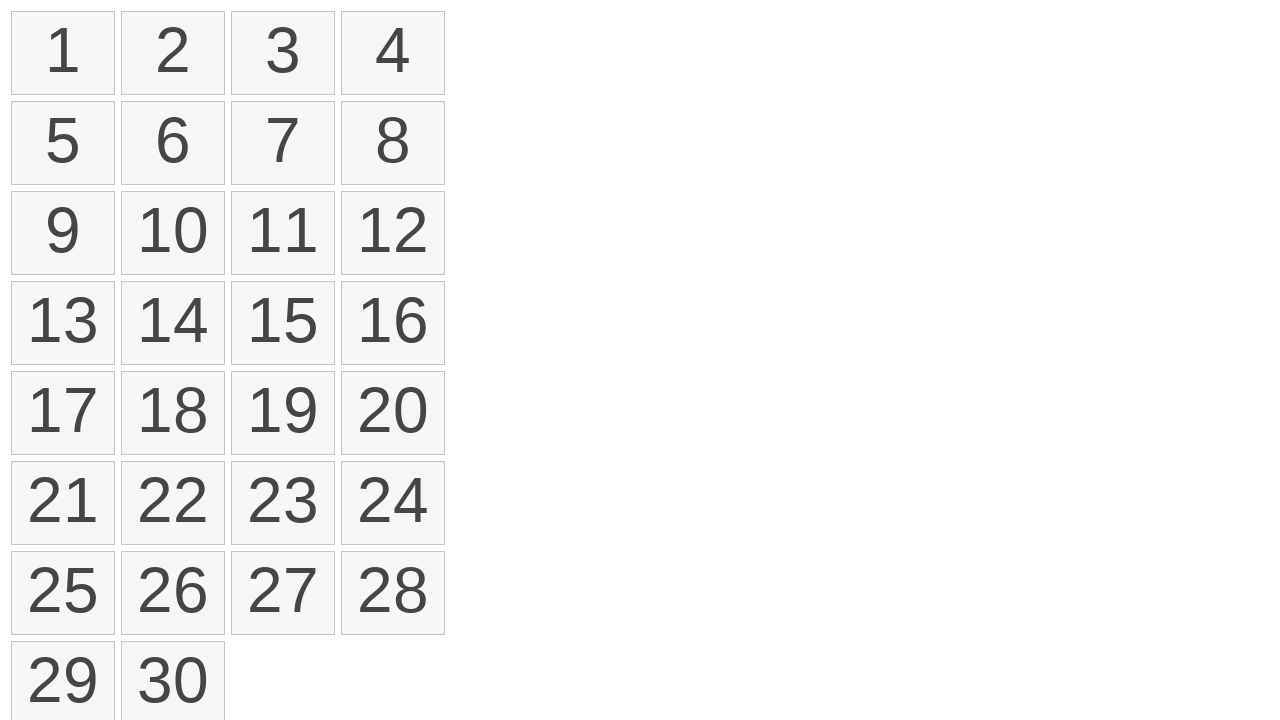

Ctrl+clicked on item 1 (index 0) at (63, 53) on ol#selectable>li >> nth=0
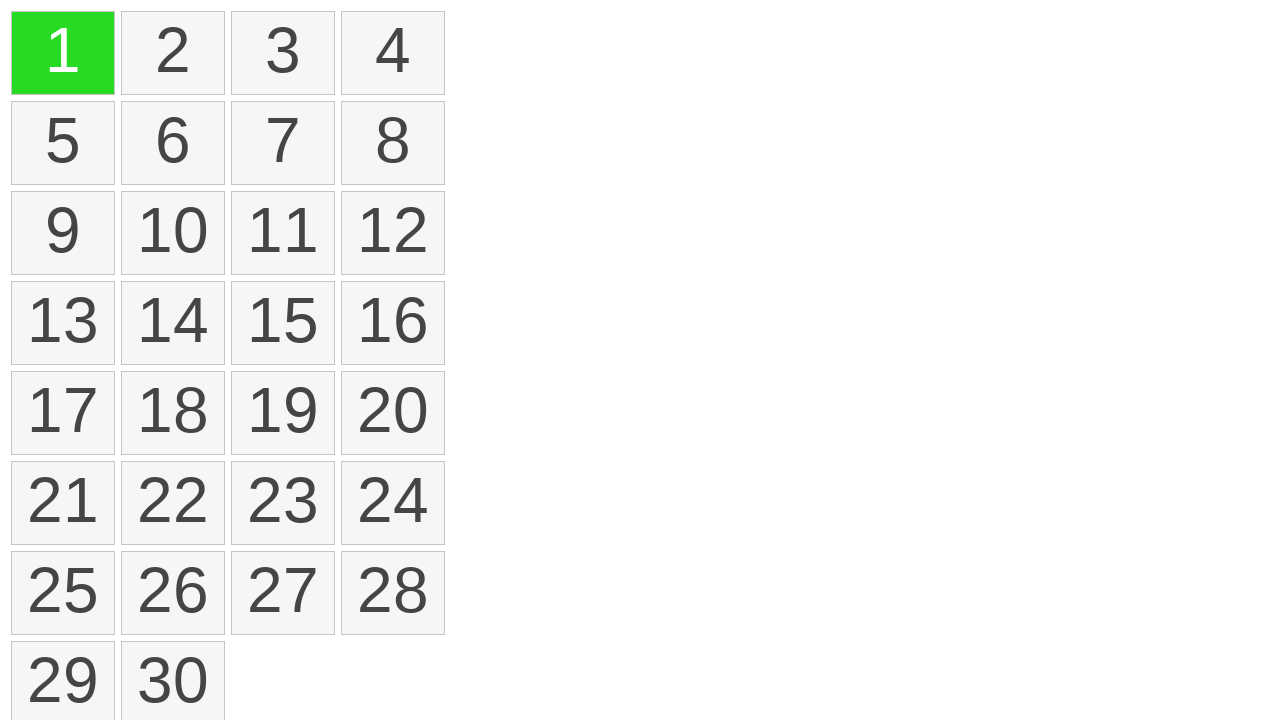

Ctrl+clicked on item 6 (index 5) at (173, 143) on ol#selectable>li >> nth=5
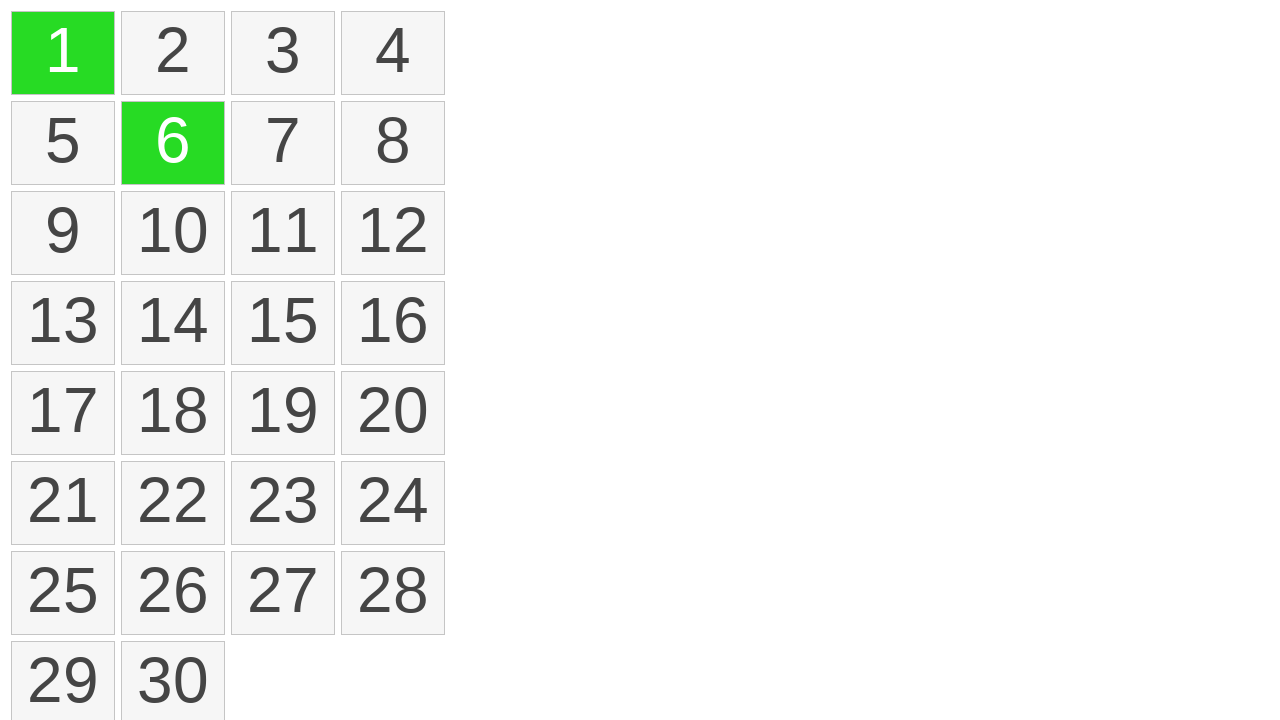

Ctrl+clicked on item 8 (index 7) at (393, 143) on ol#selectable>li >> nth=7
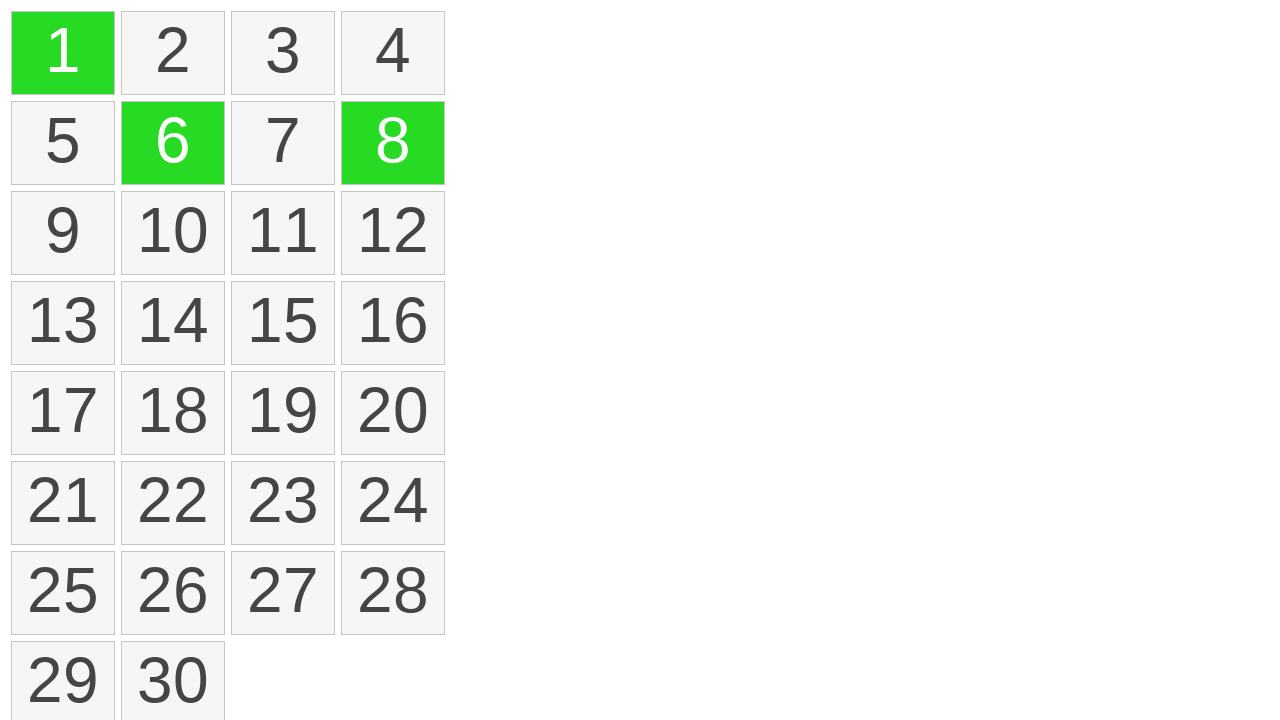

Ctrl+clicked on item 11 (index 10) at (283, 233) on ol#selectable>li >> nth=10
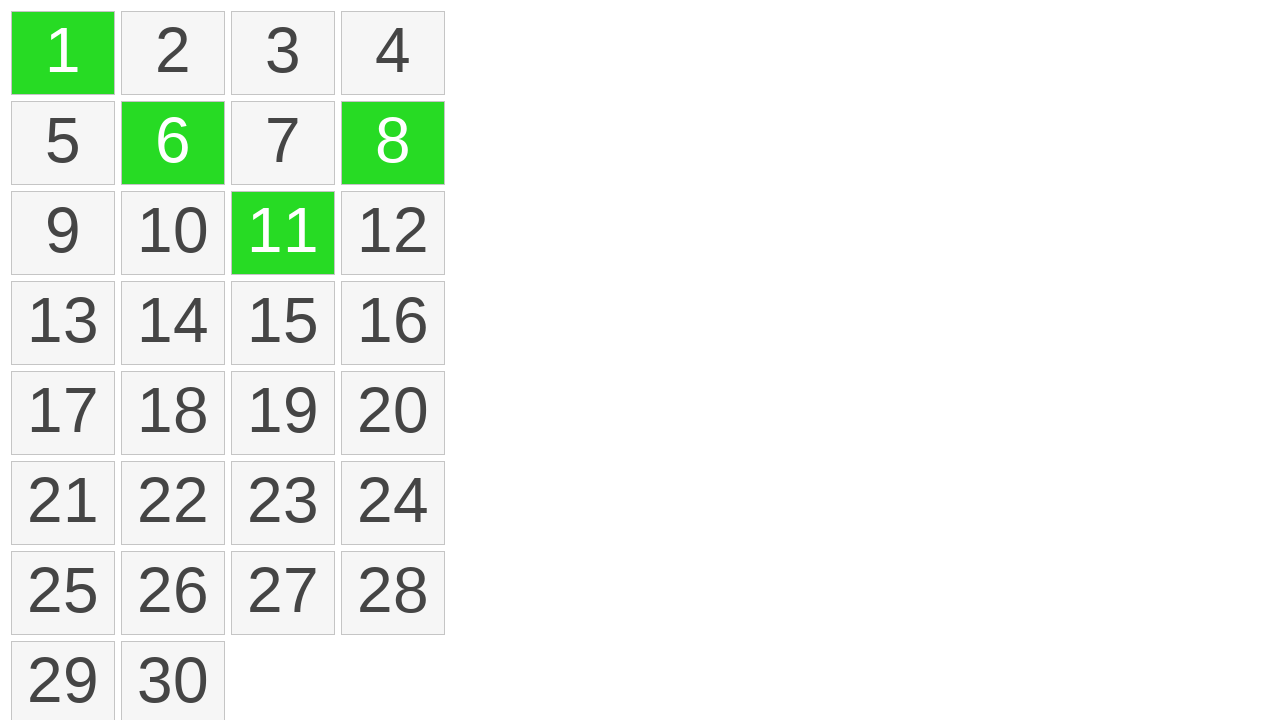

Released Control key
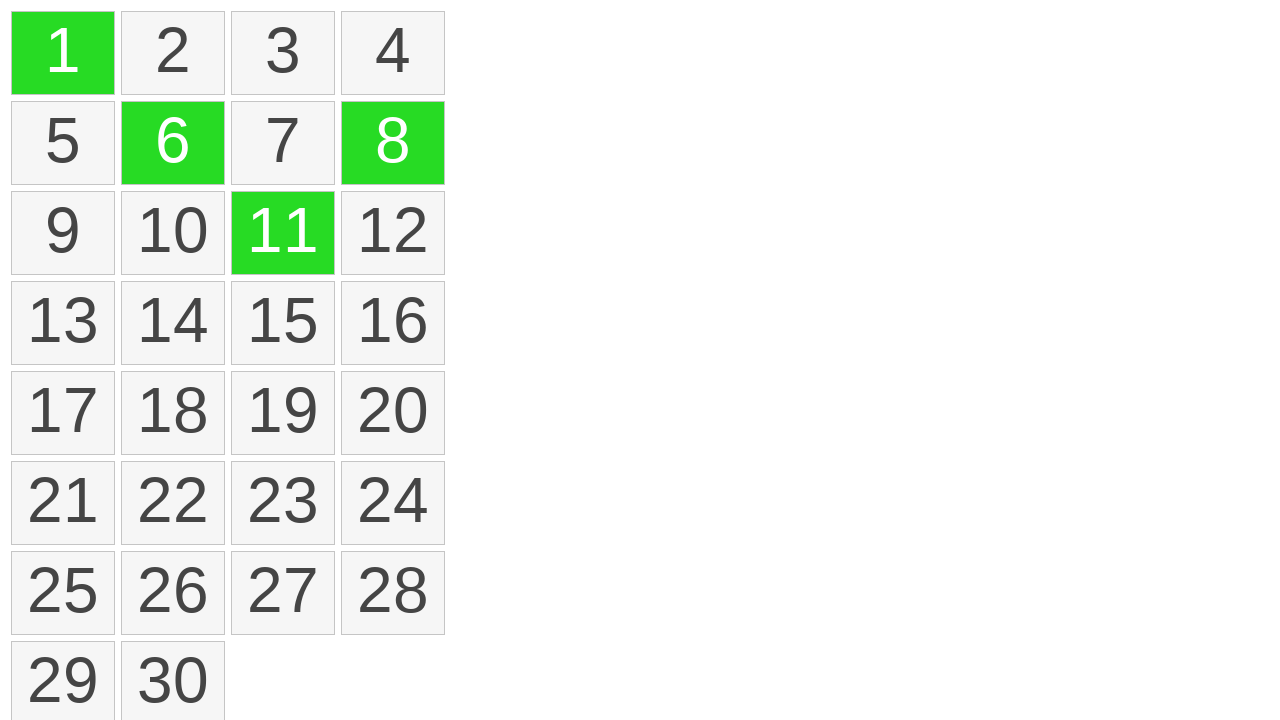

Verified selected items are highlighted with ui-selected class
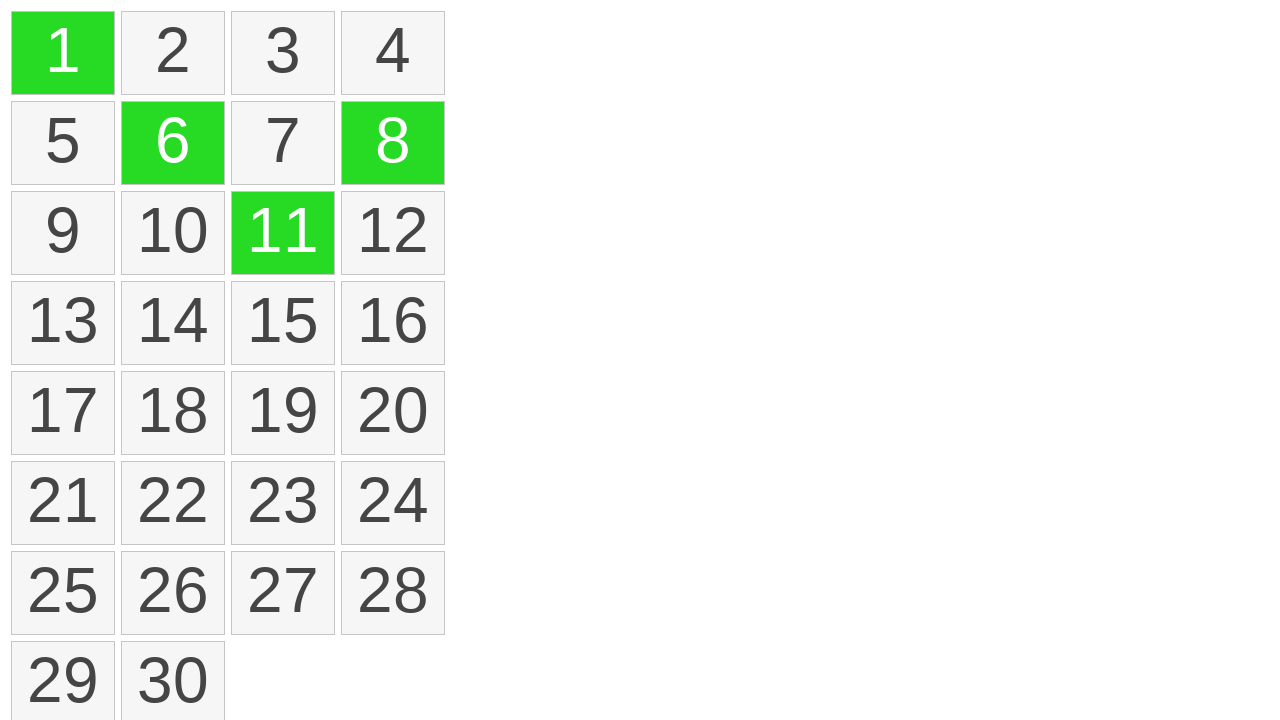

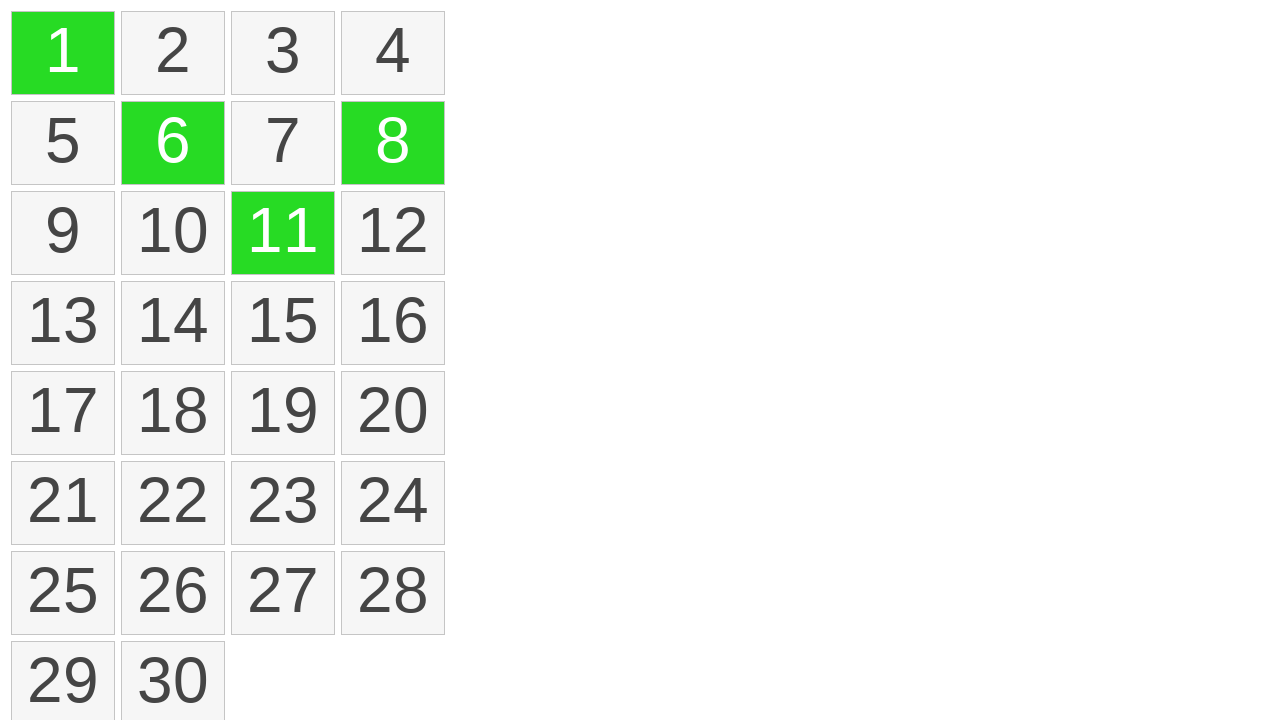